Tests HTML5 drag and drop functionality by dragging column A to column B position multiple times on a demo page

Starting URL: http://the-internet.herokuapp.com/drag_and_drop

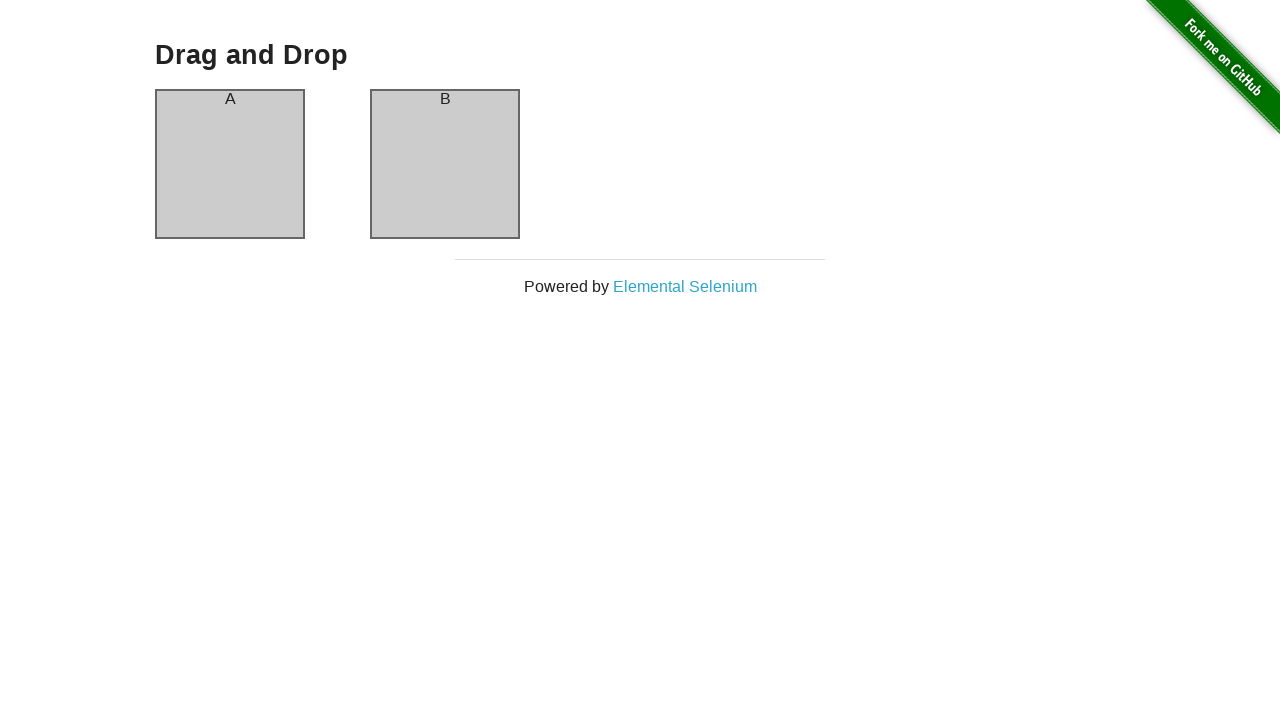

Located source column A element
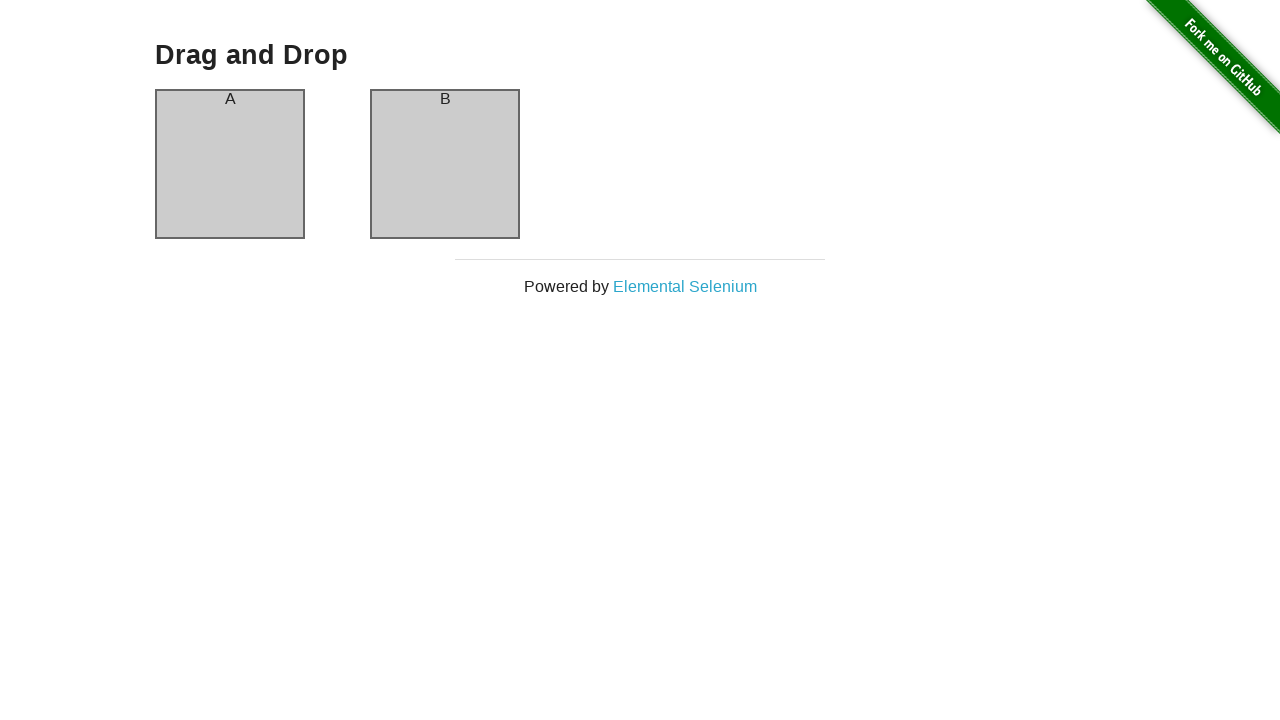

Located target column B element
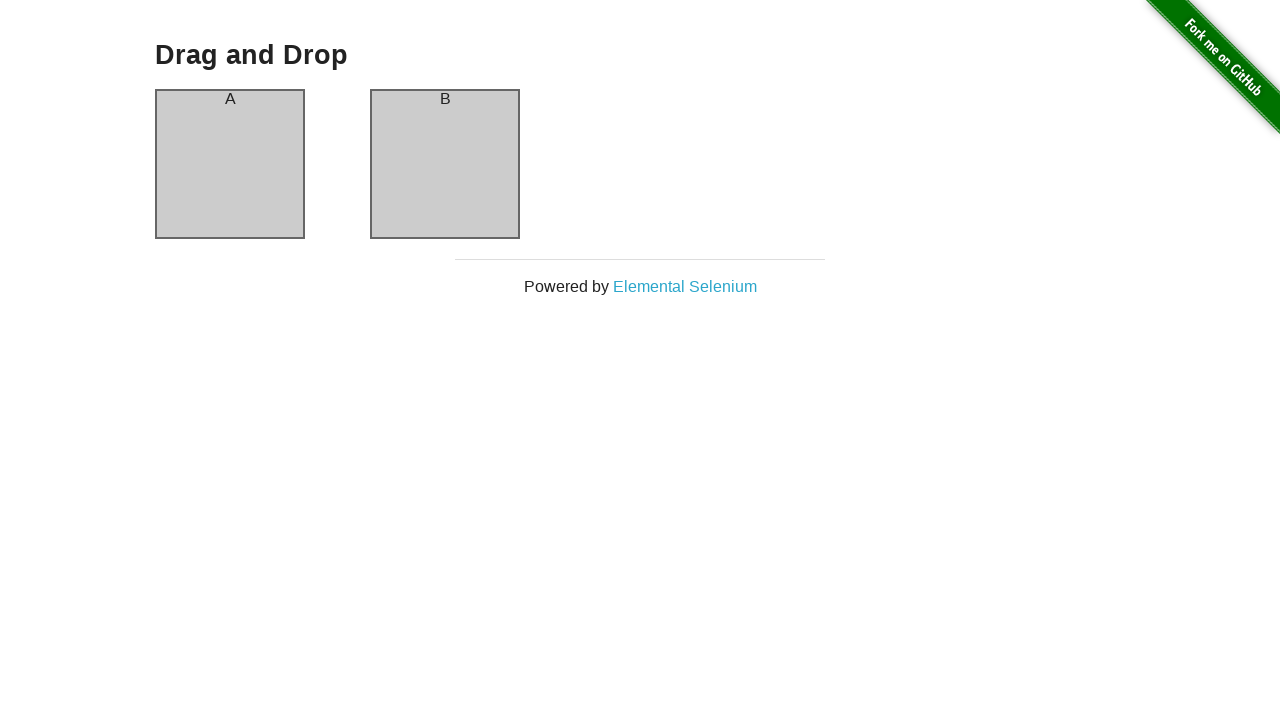

Dragged column A to column B position (first time) at (445, 164)
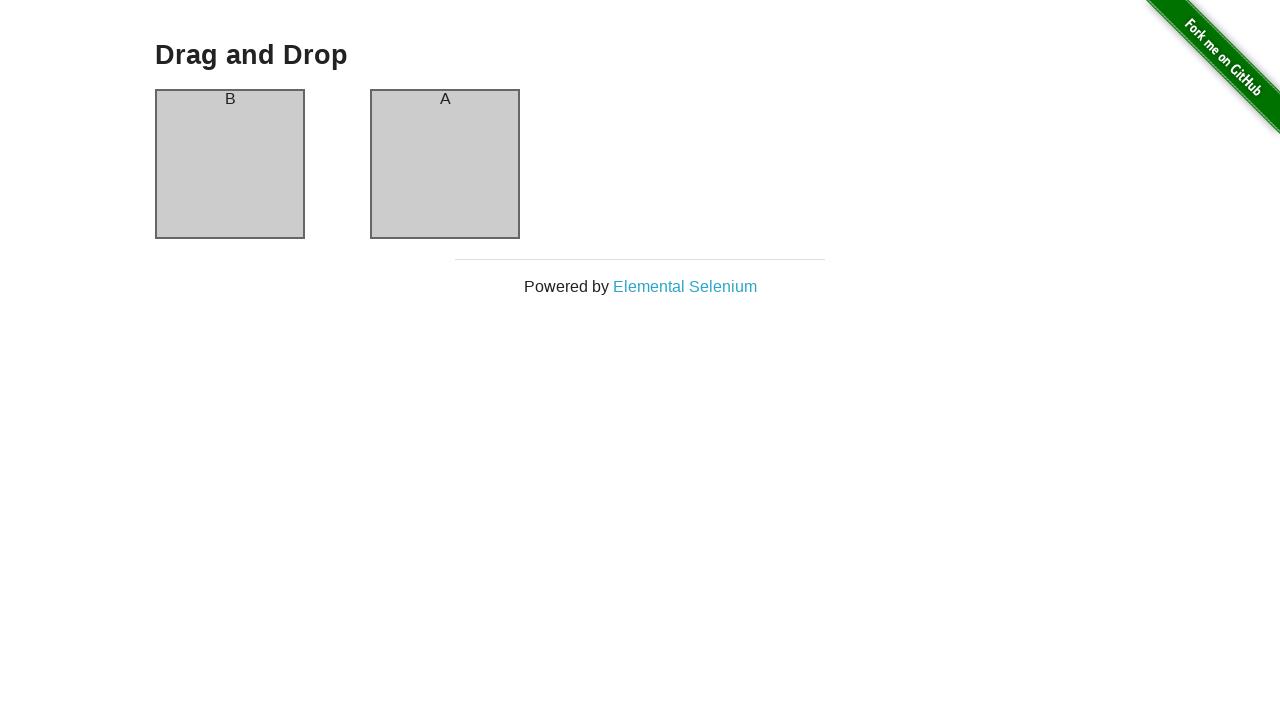

Waited 1 second for animation to complete after first drag
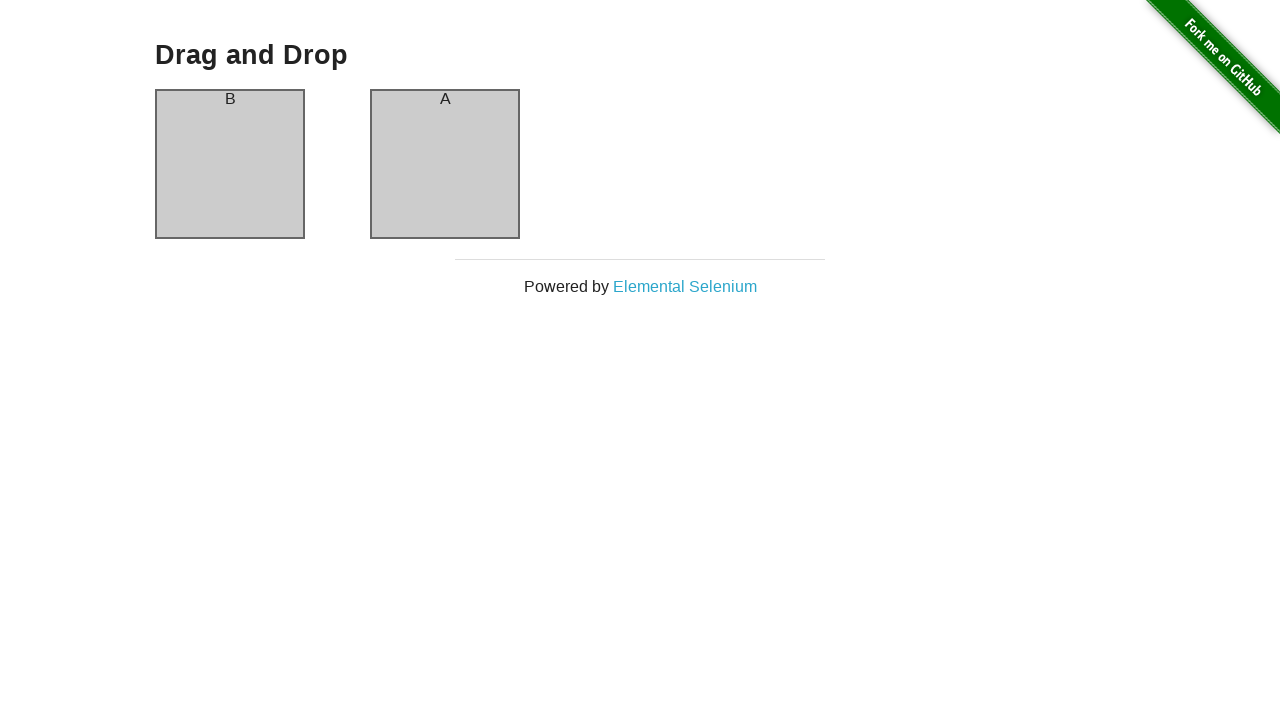

Located source column A element for second drag
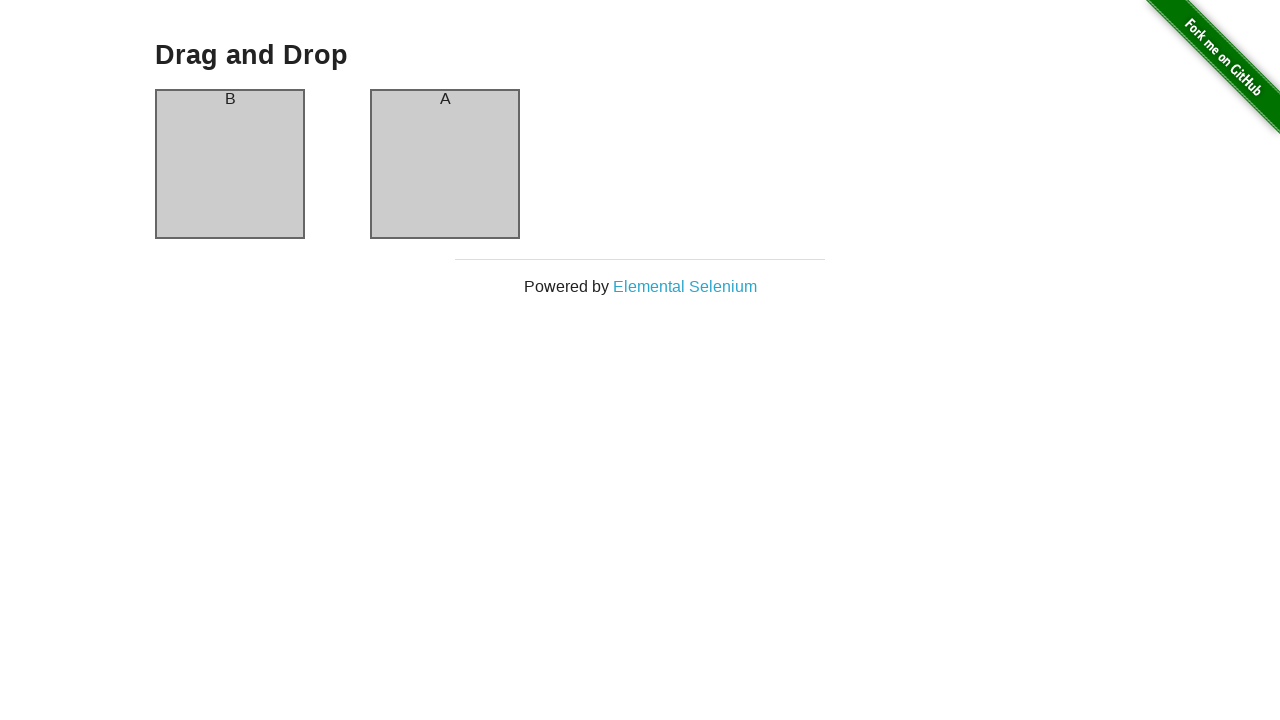

Located target column B element for second drag
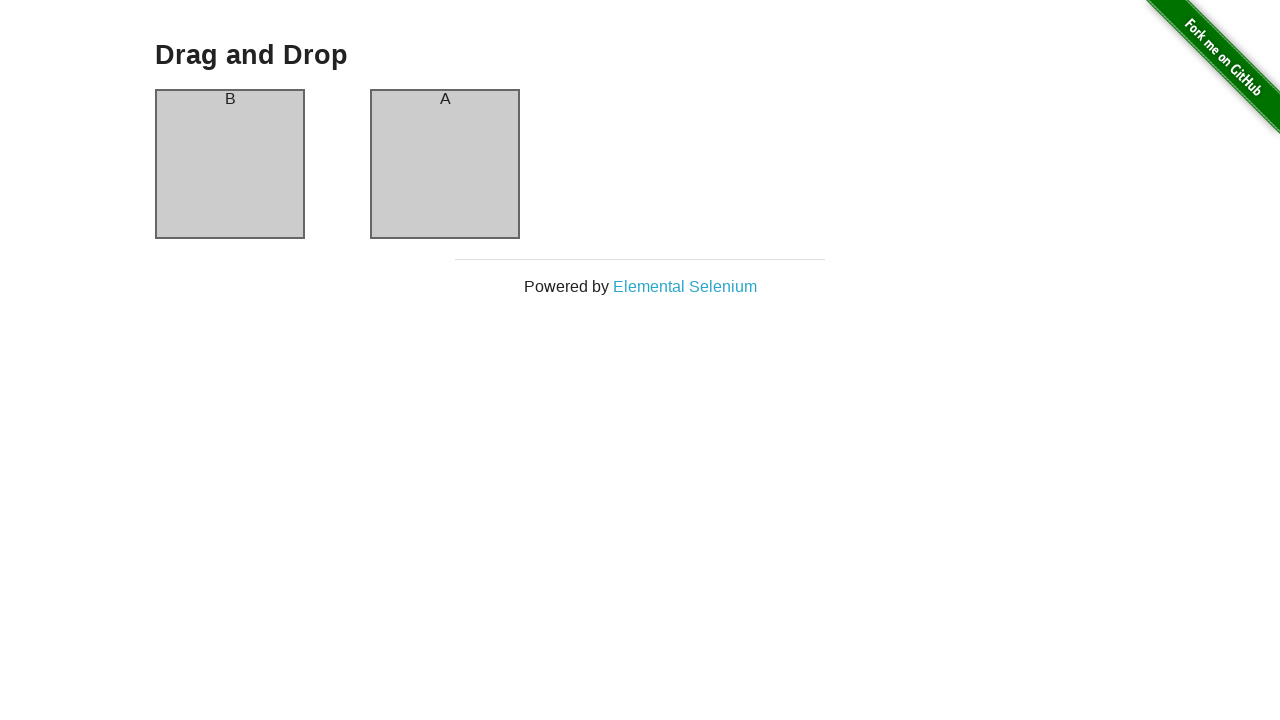

Dragged column A to column B position (second time) at (445, 164)
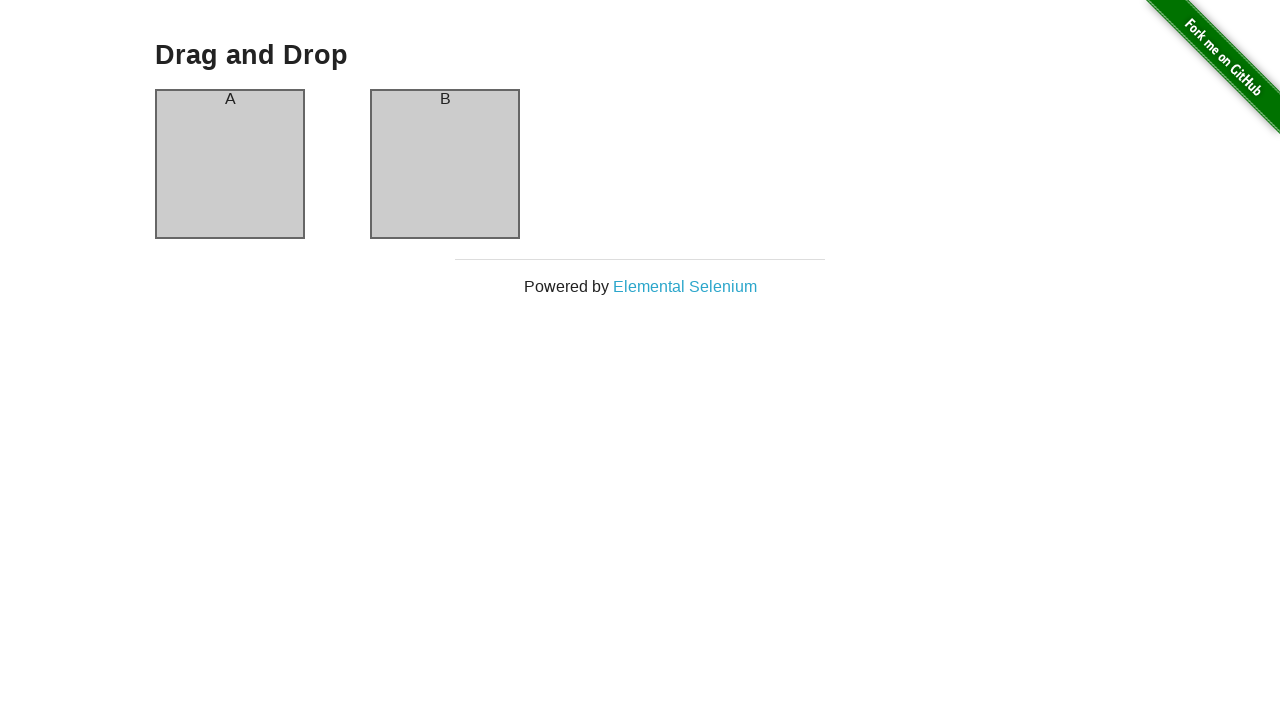

Waited 1 second for animation to complete after second drag
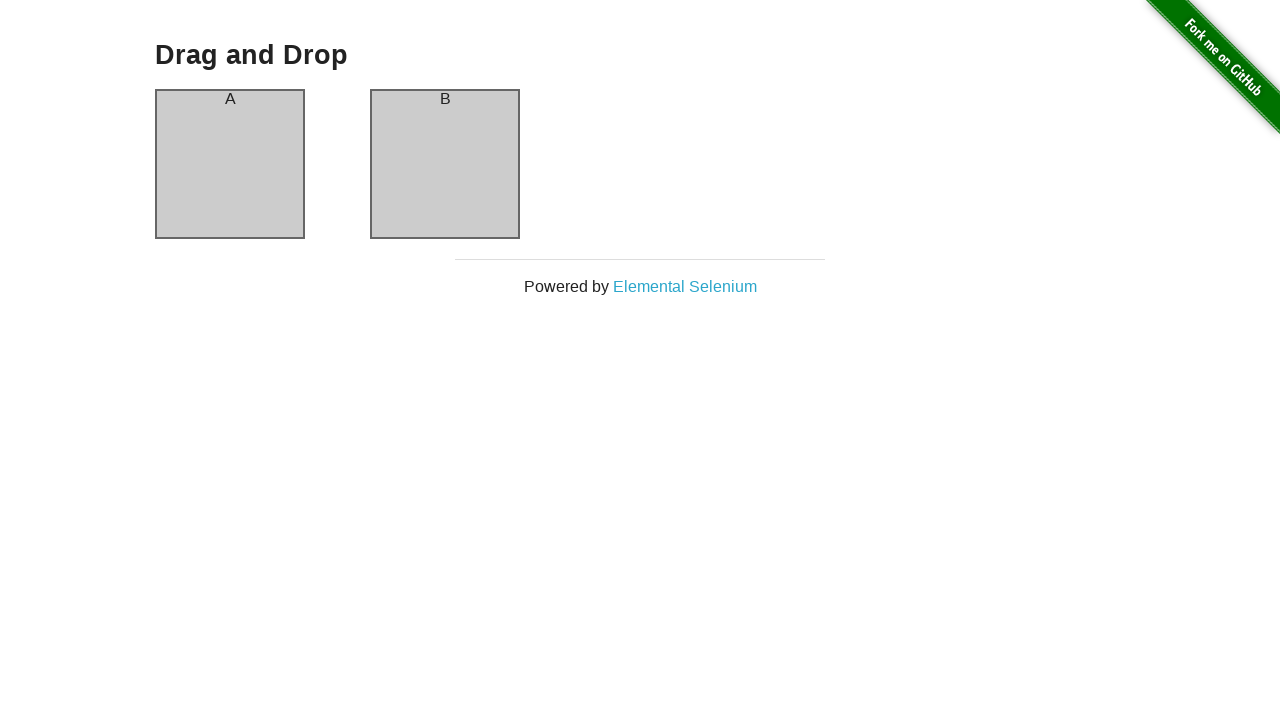

Located source column A element for third drag
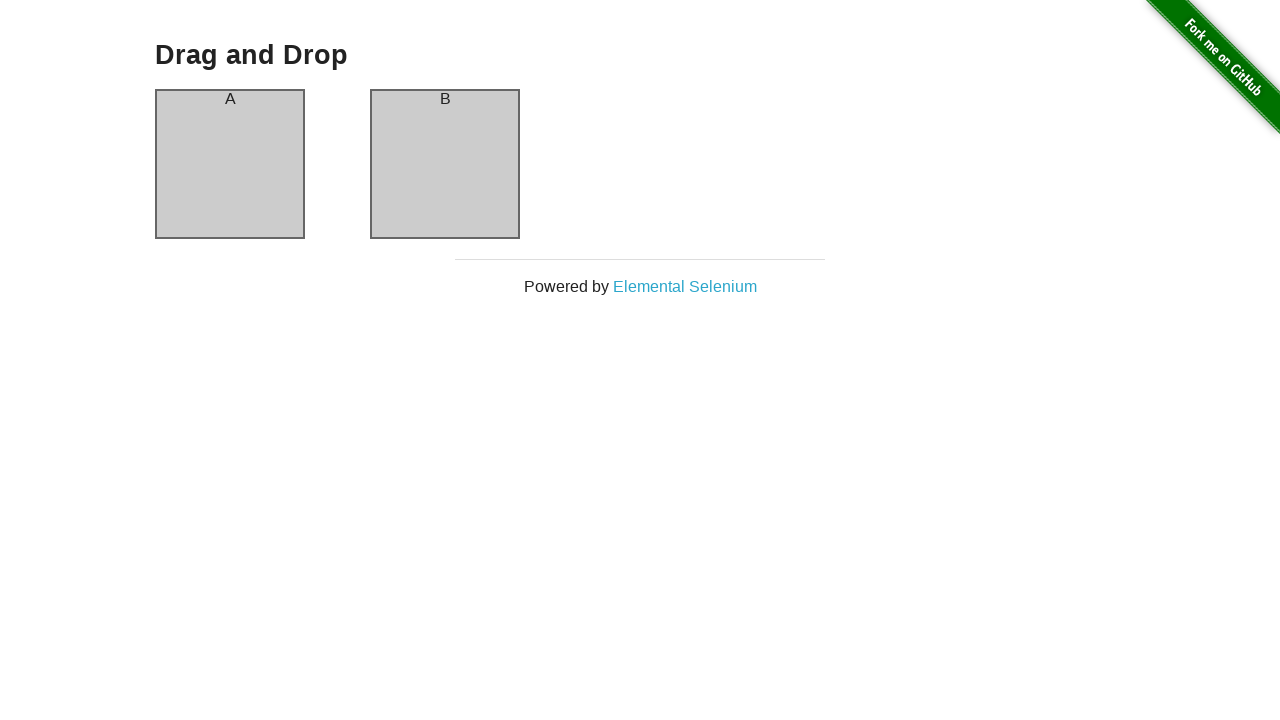

Located target column B element for third drag
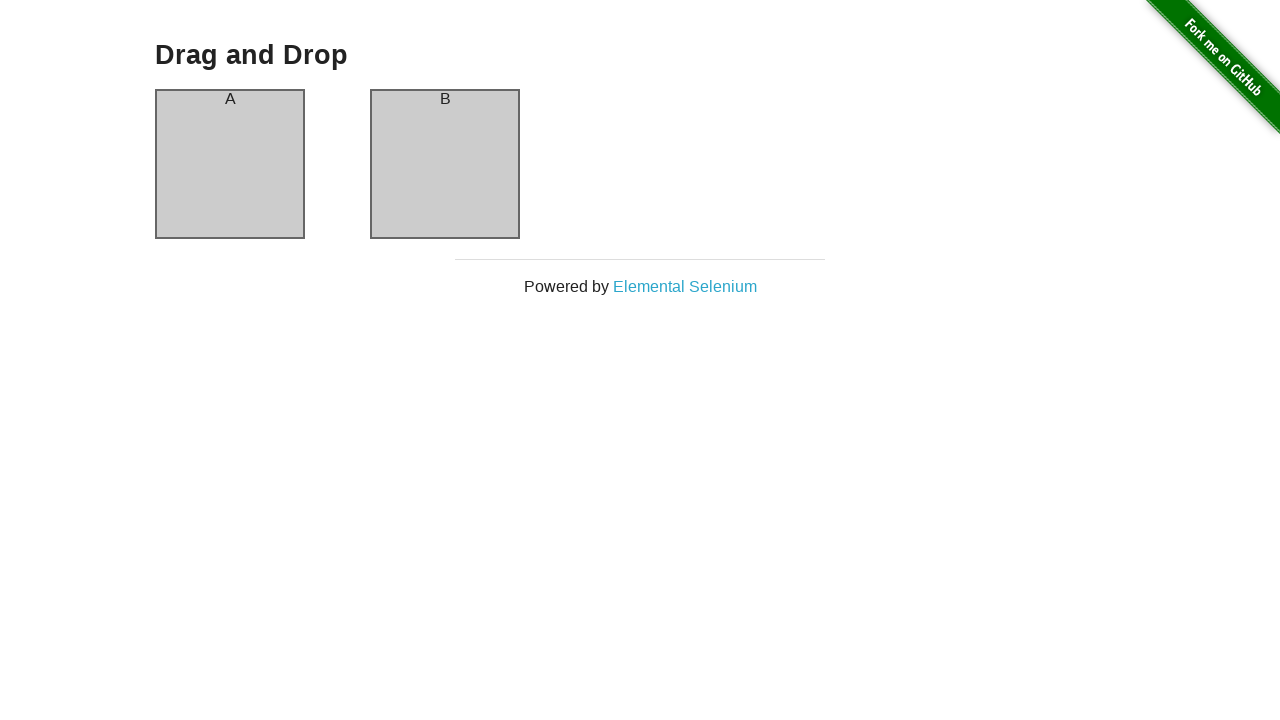

Dragged column A to column B position (third time) at (445, 164)
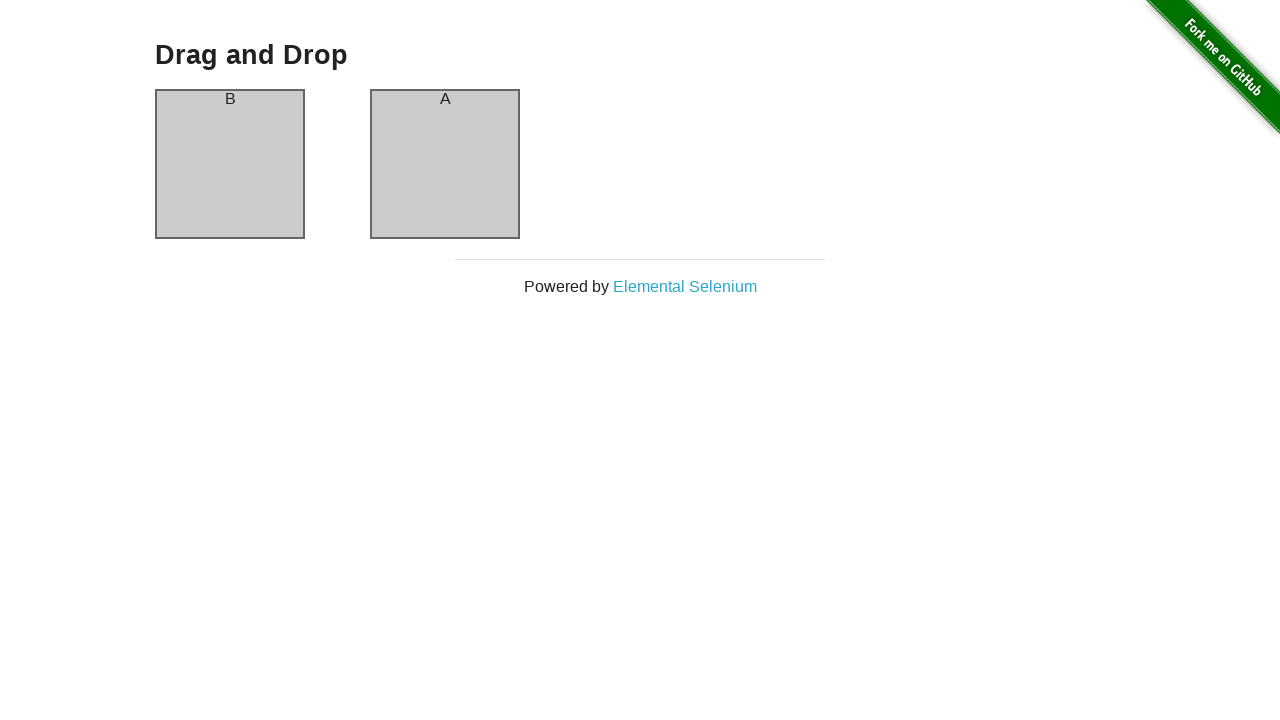

Waited 1 second for animation to complete after third drag
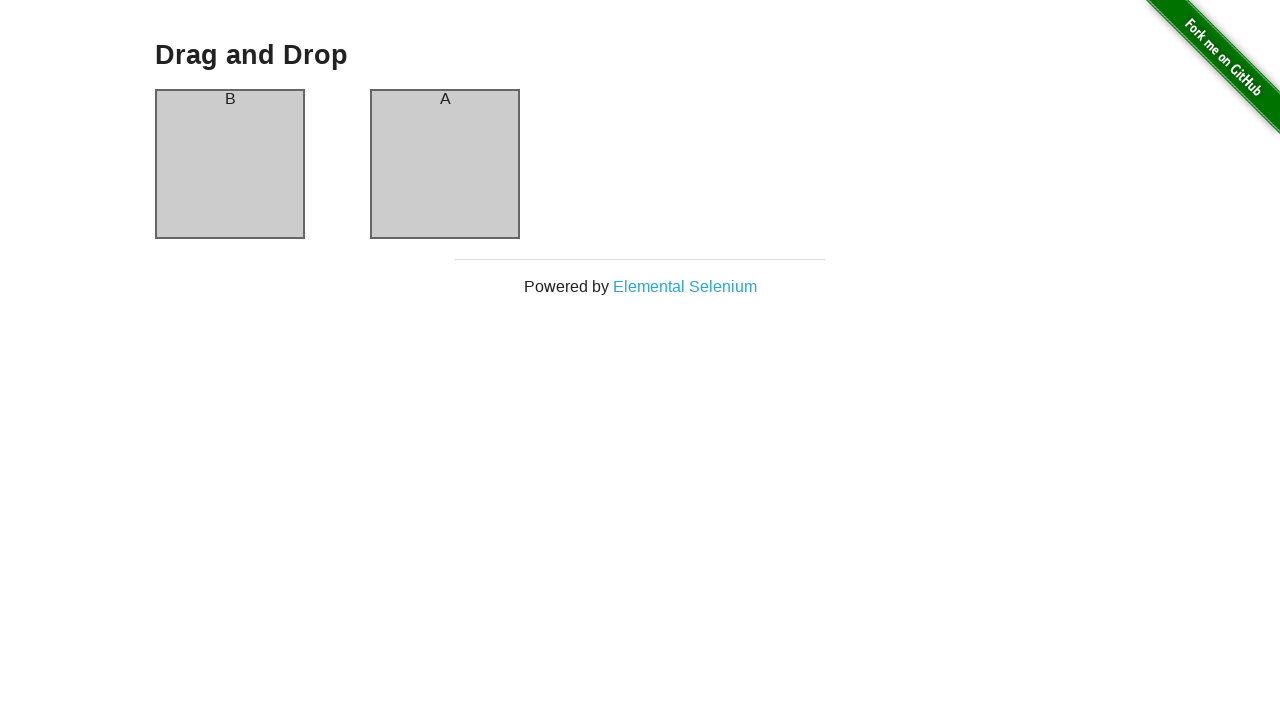

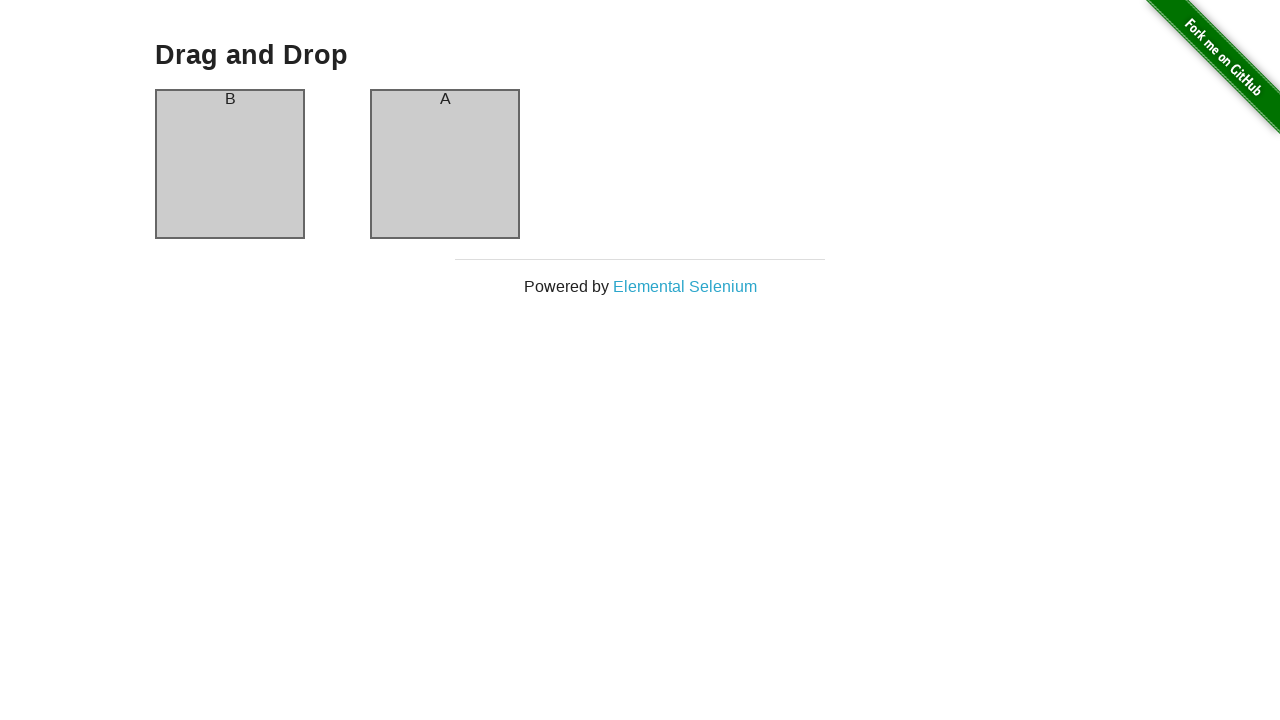